Tests the TodoMVC application by adding multiple todo items, verifying one is visible, and clicking on a specific todo item.

Starting URL: https://demo.playwright.dev/todomvc/#/

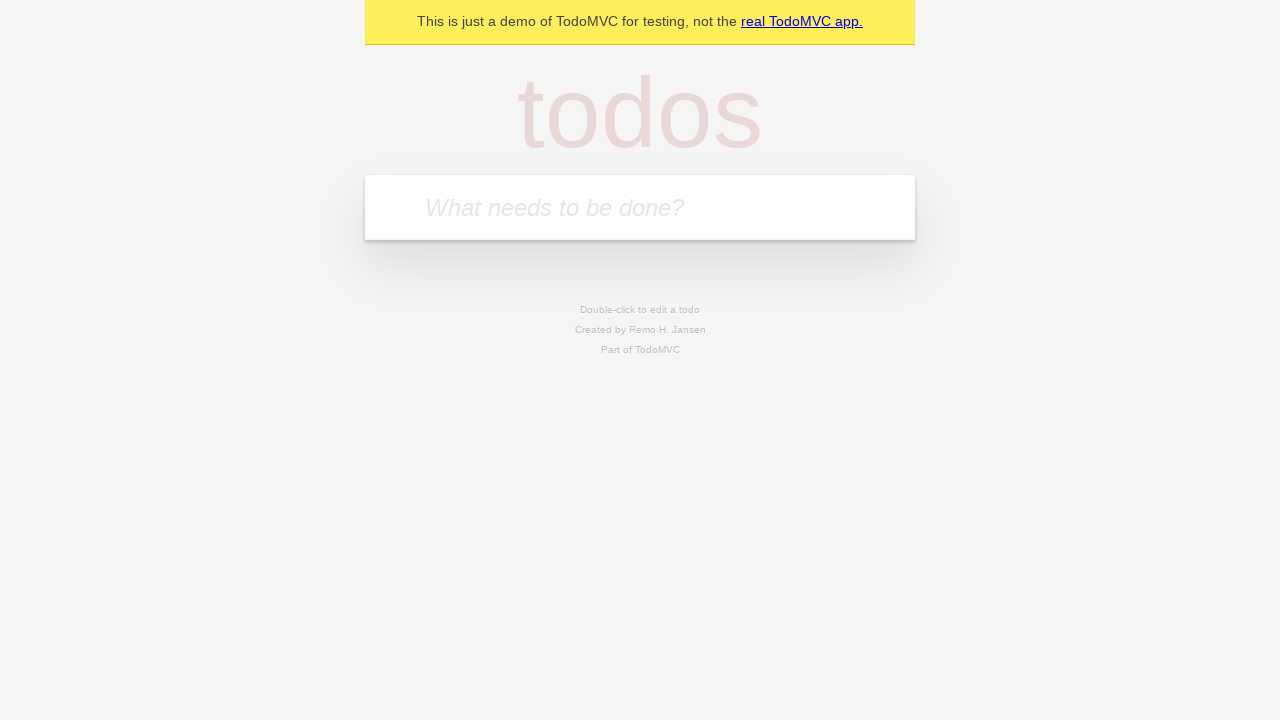

Clicked on the todo input placeholder at (640, 207) on internal:attr=[placeholder="What needs to be done?"i]
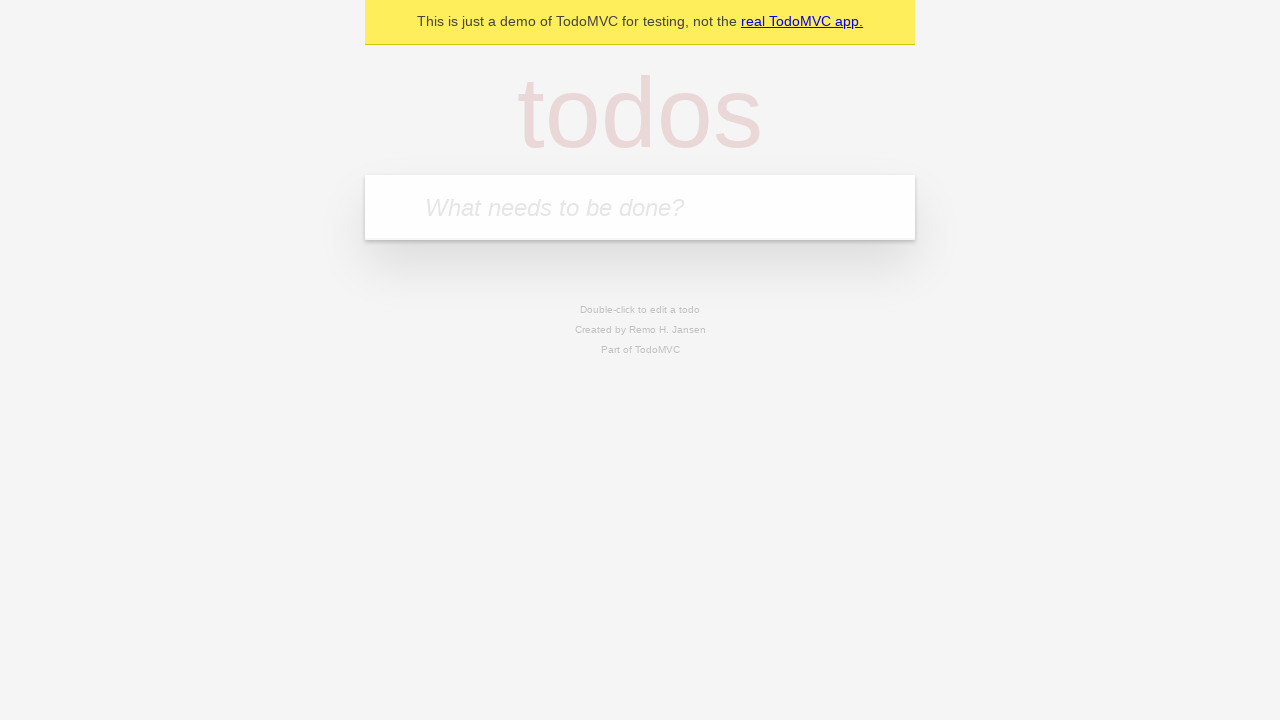

Filled first todo item: 'ToDos 1 - Learn GIt and GitHub' on internal:attr=[placeholder="What needs to be done?"i]
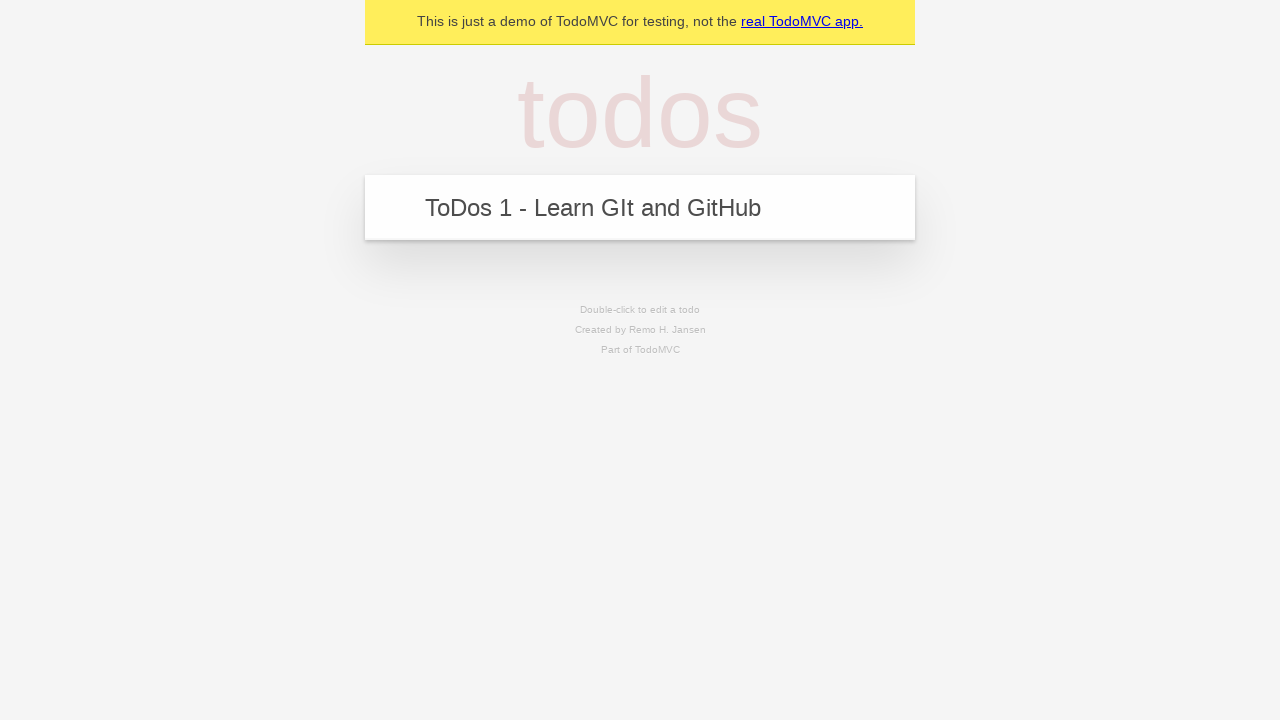

Pressed Enter to add first todo item on internal:attr=[placeholder="What needs to be done?"i]
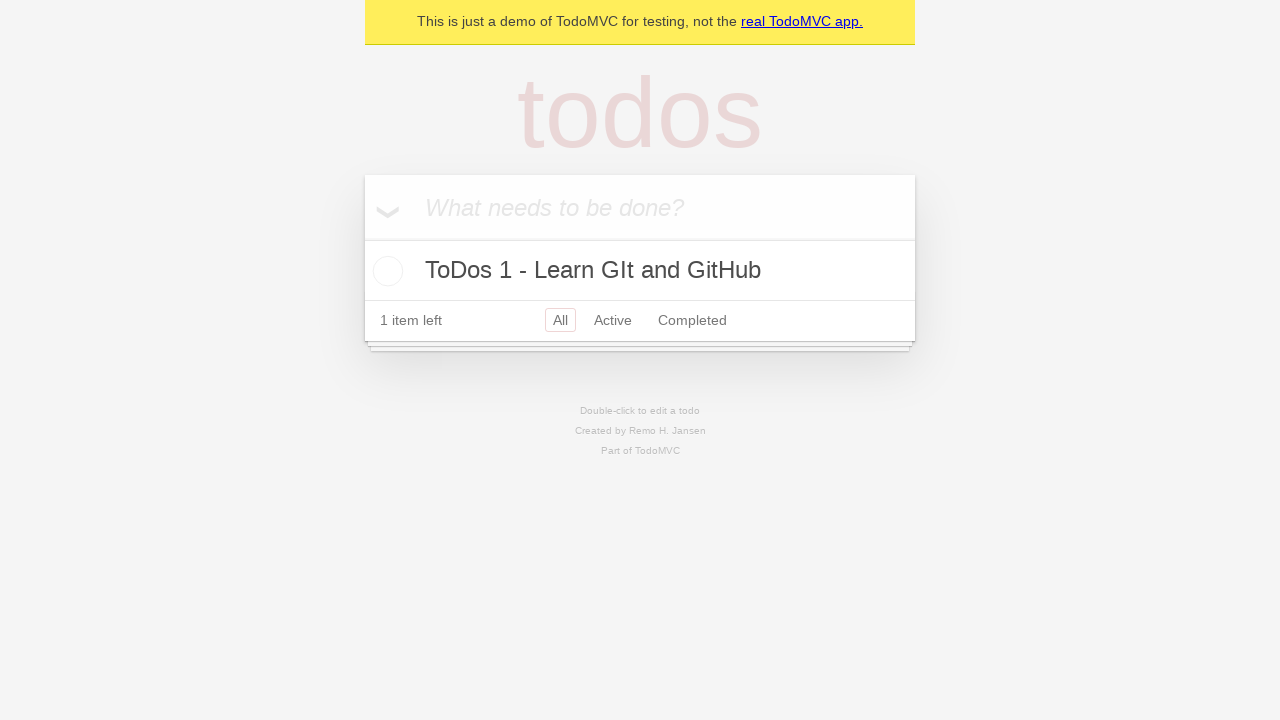

Filled second todo item: 'ToDos 2 - Practice Git and Github Commands' on internal:attr=[placeholder="What needs to be done?"i]
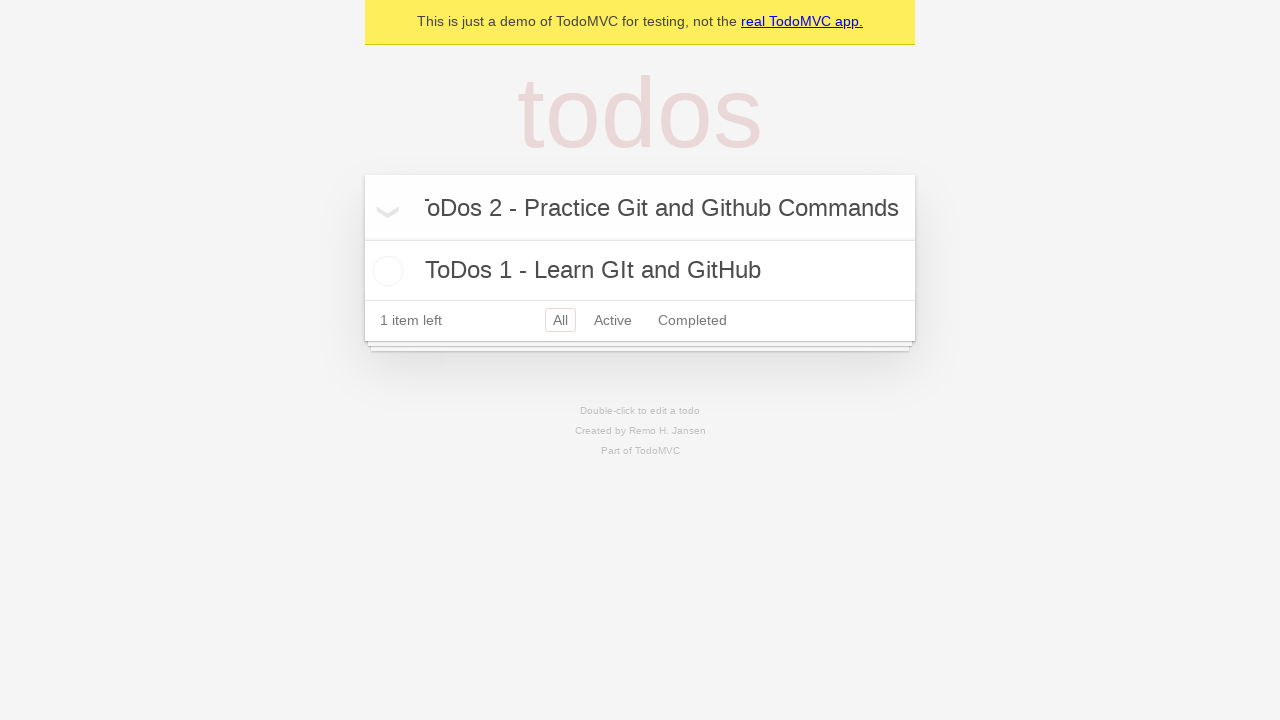

Pressed Enter to add second todo item on internal:attr=[placeholder="What needs to be done?"i]
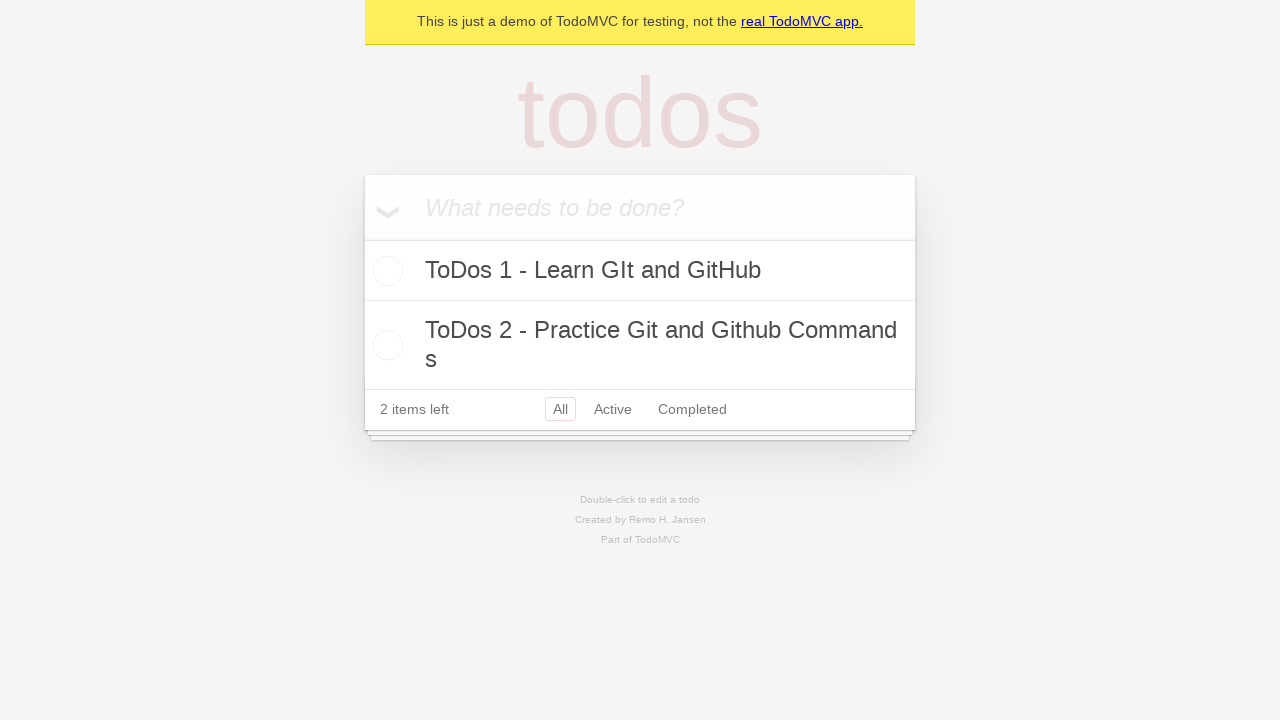

Filled third todo item: 'ToDos 3 - Learn Junit and TestNg together' on internal:attr=[placeholder="What needs to be done?"i]
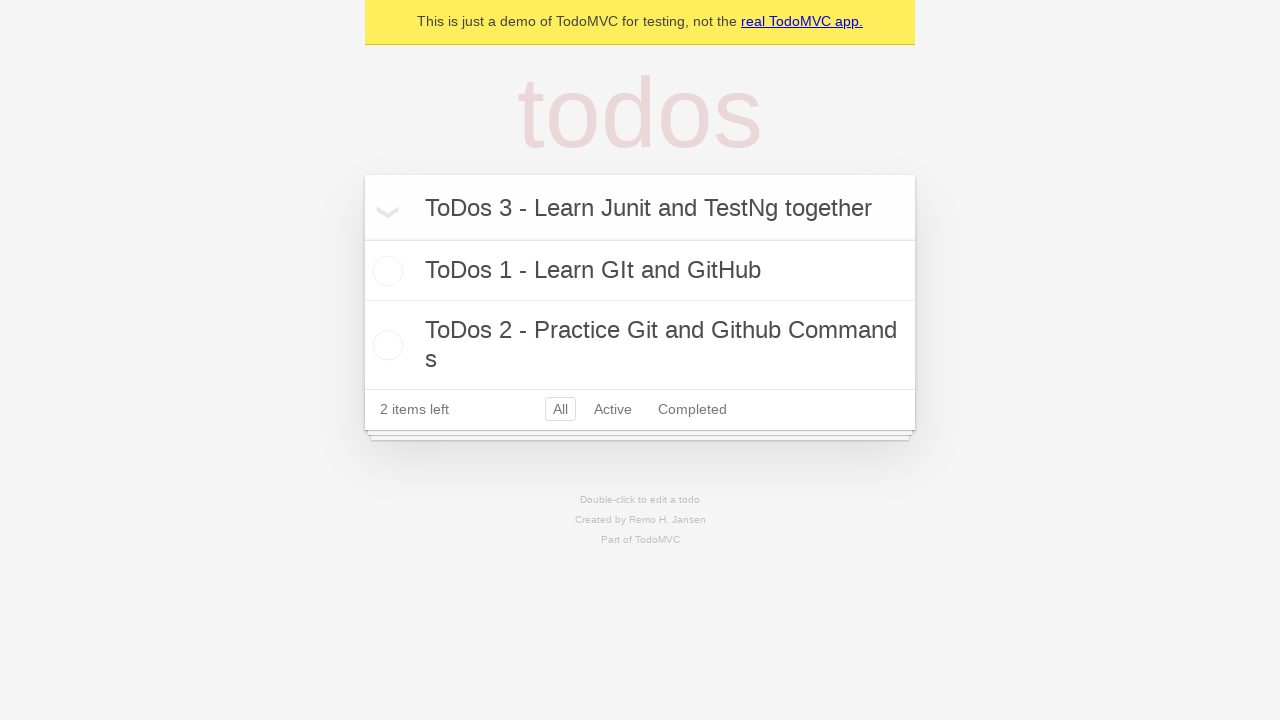

Pressed Enter to add third todo item on internal:attr=[placeholder="What needs to be done?"i]
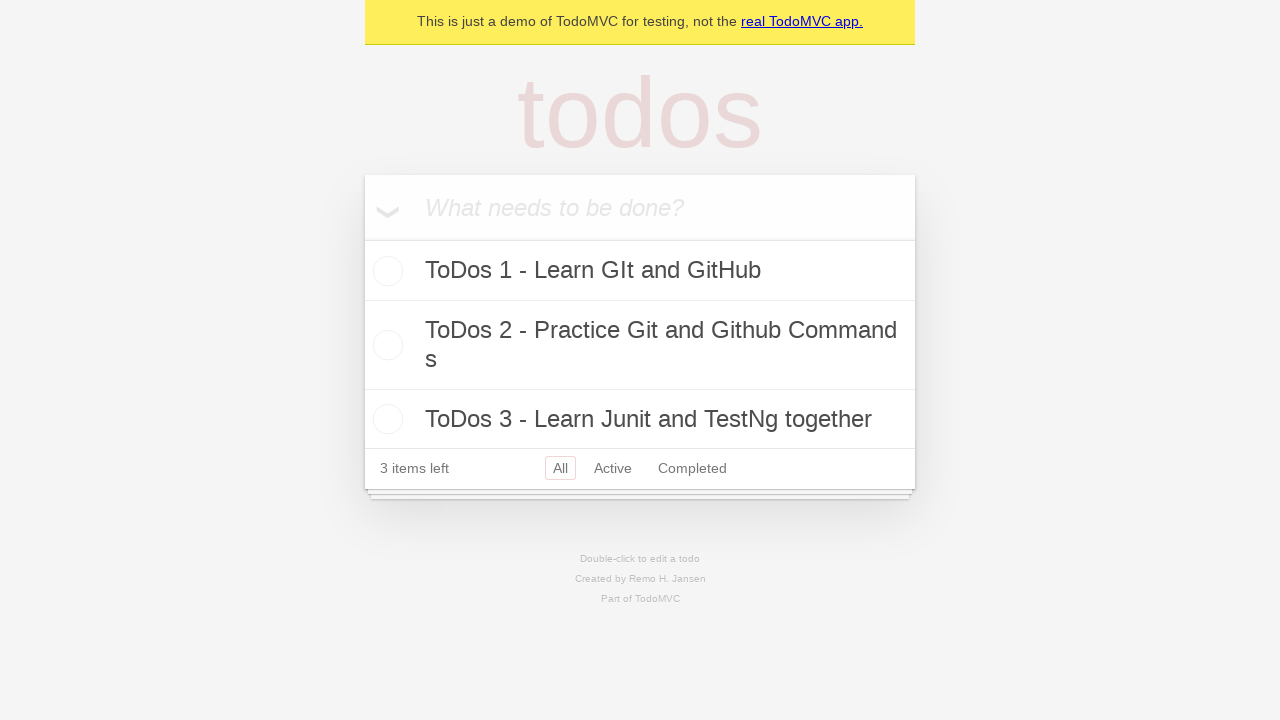

Filled fourth todo item: 'ToDos - Learn Playwright UI Automation' on internal:attr=[placeholder="What needs to be done?"i]
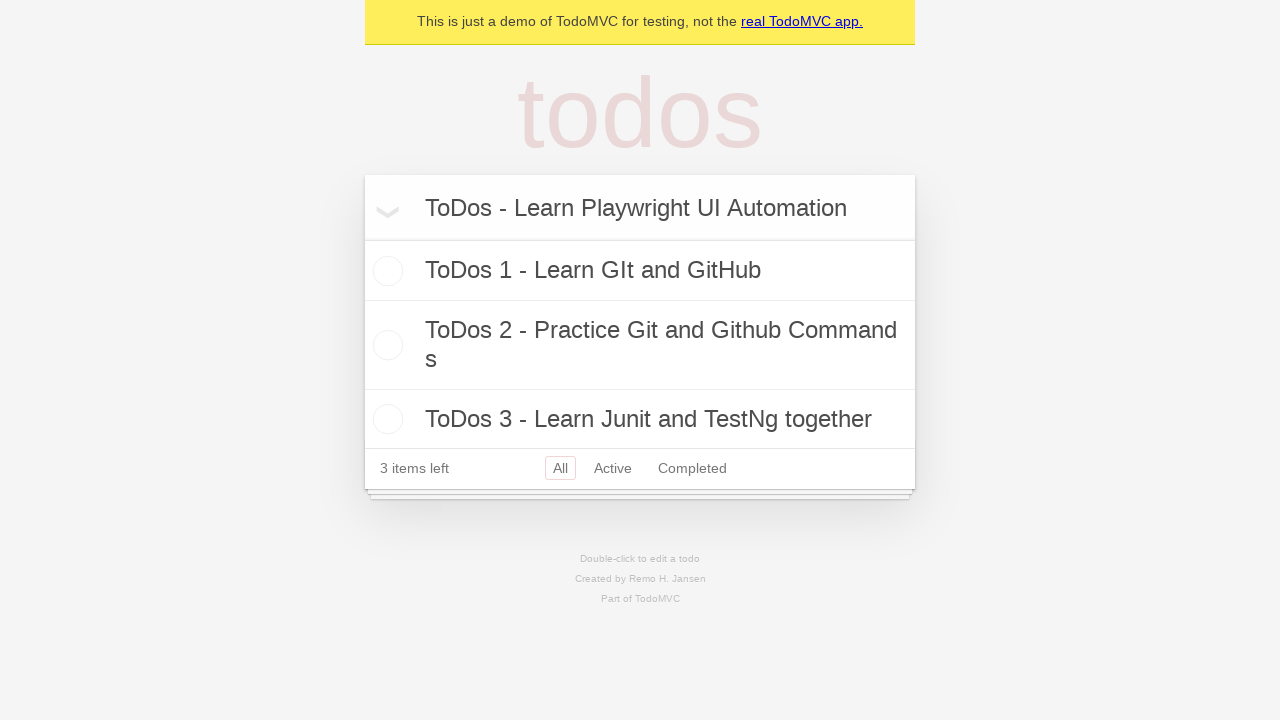

Pressed Enter to add fourth todo item on internal:attr=[placeholder="What needs to be done?"i]
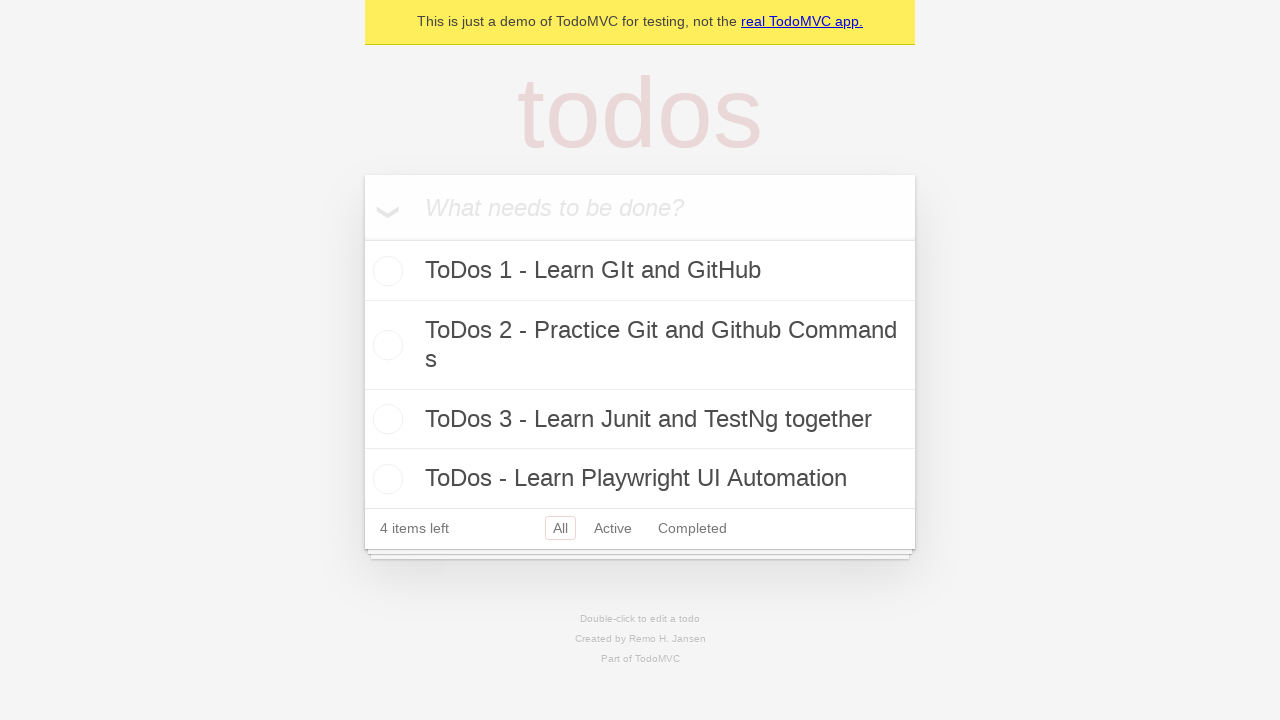

Filled fifth todo item: 'ToDos 5 - Practice Junit and TestNG and implement in Playwright Hands-On' on internal:attr=[placeholder="What needs to be done?"i]
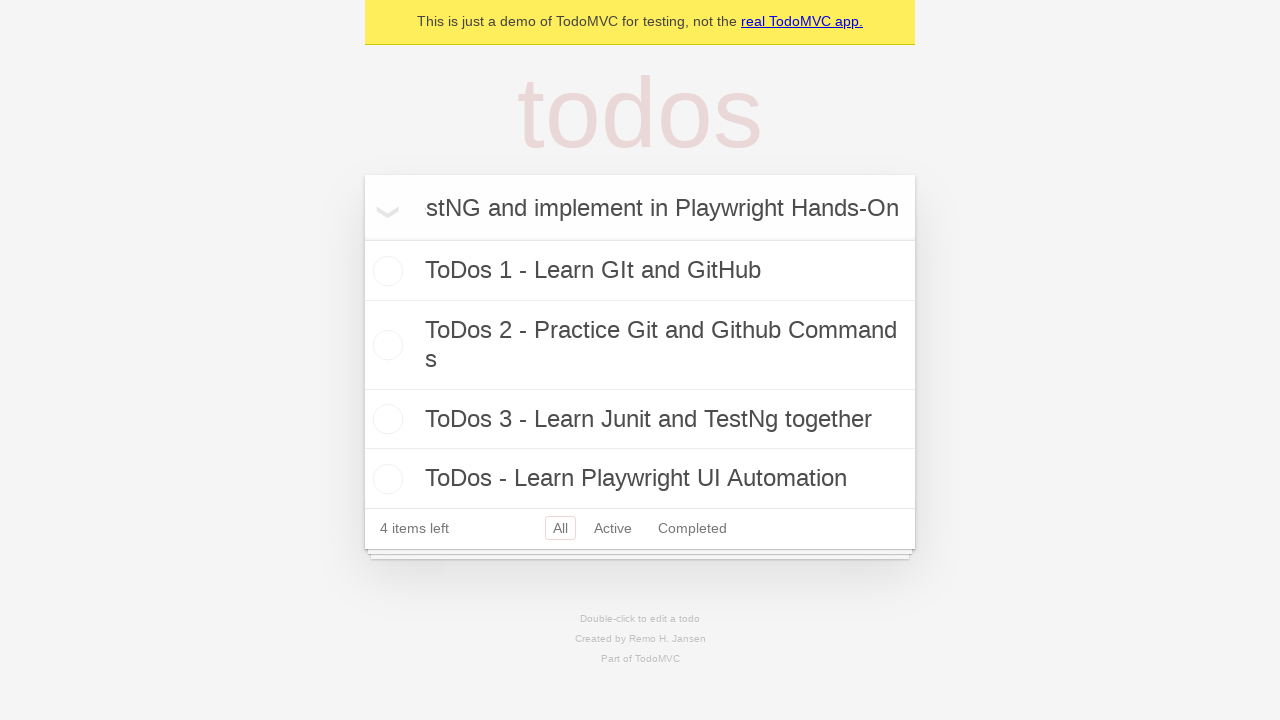

Pressed Enter to add fifth todo item on internal:attr=[placeholder="What needs to be done?"i]
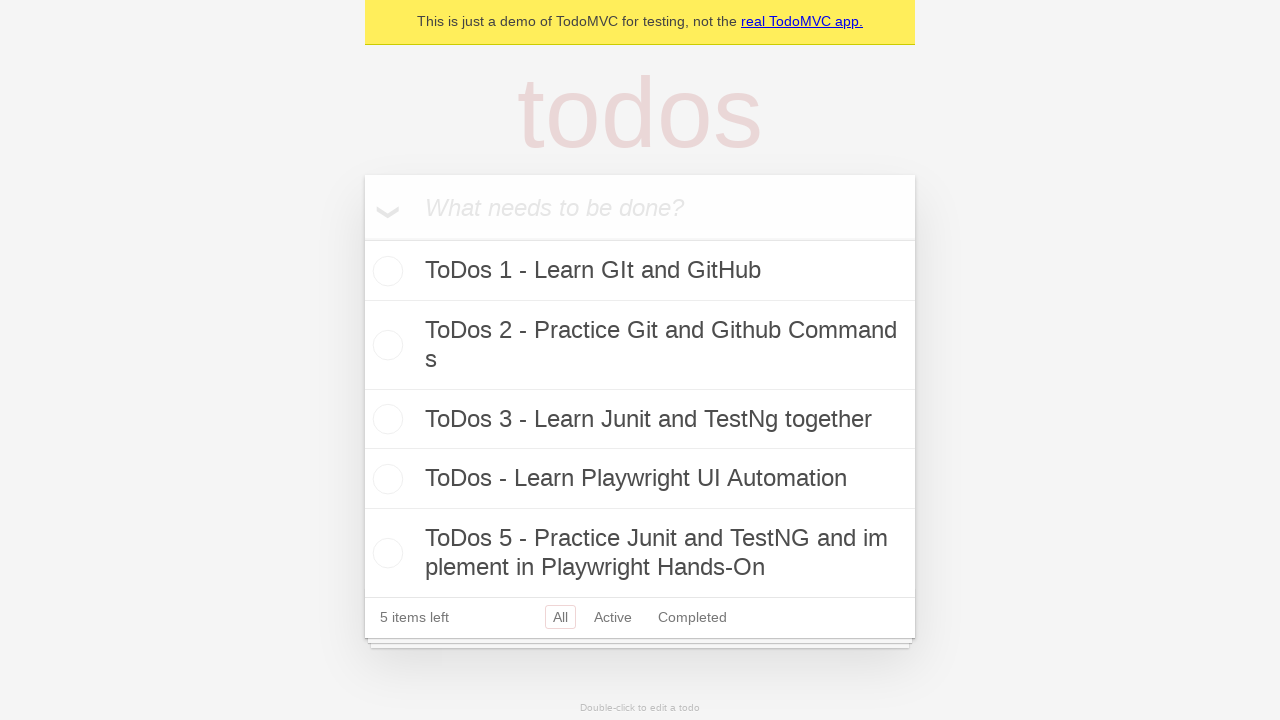

Verified that fifth todo item is visible
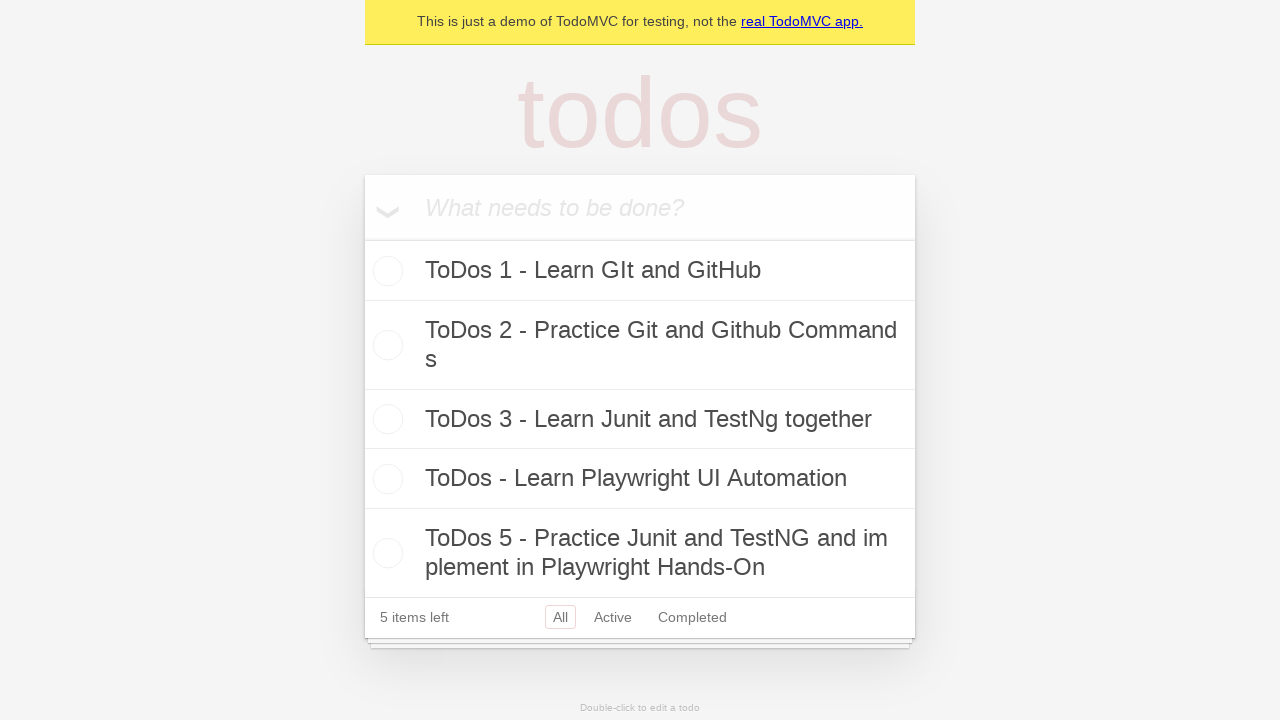

Clicked on the third todo item at (640, 419) on internal:text="ToDos 3 - Learn Junit and"i
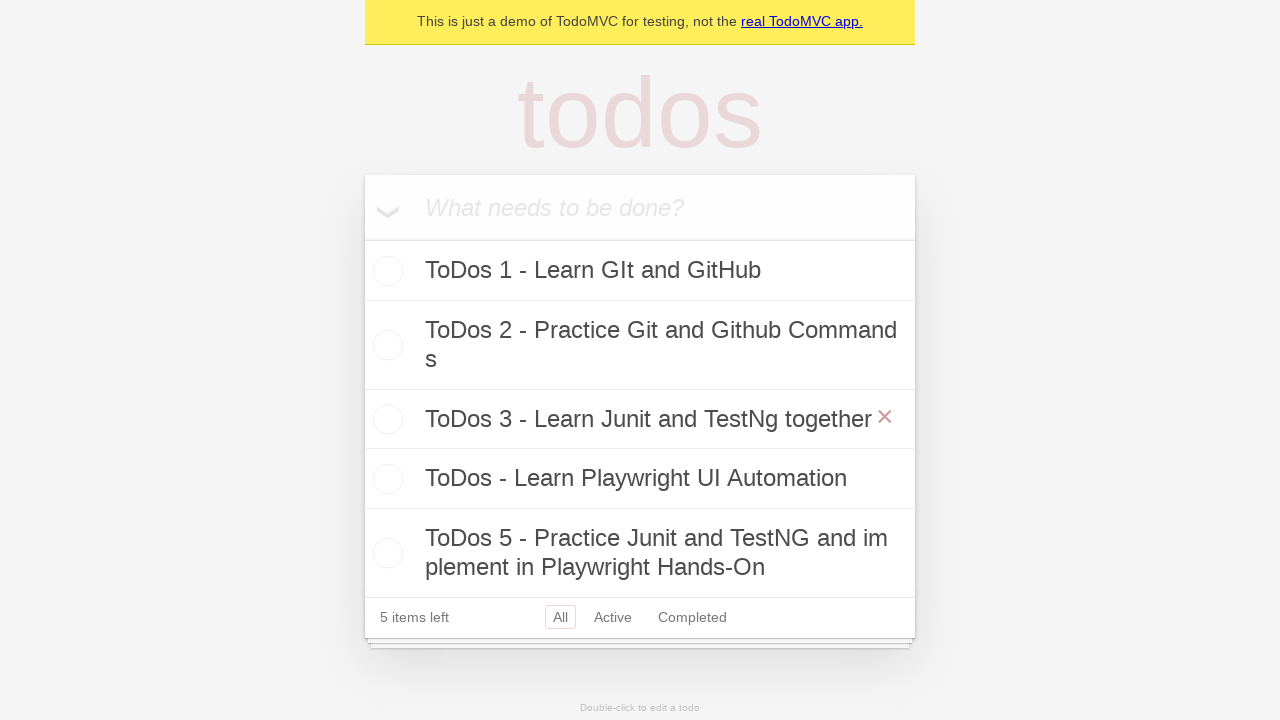

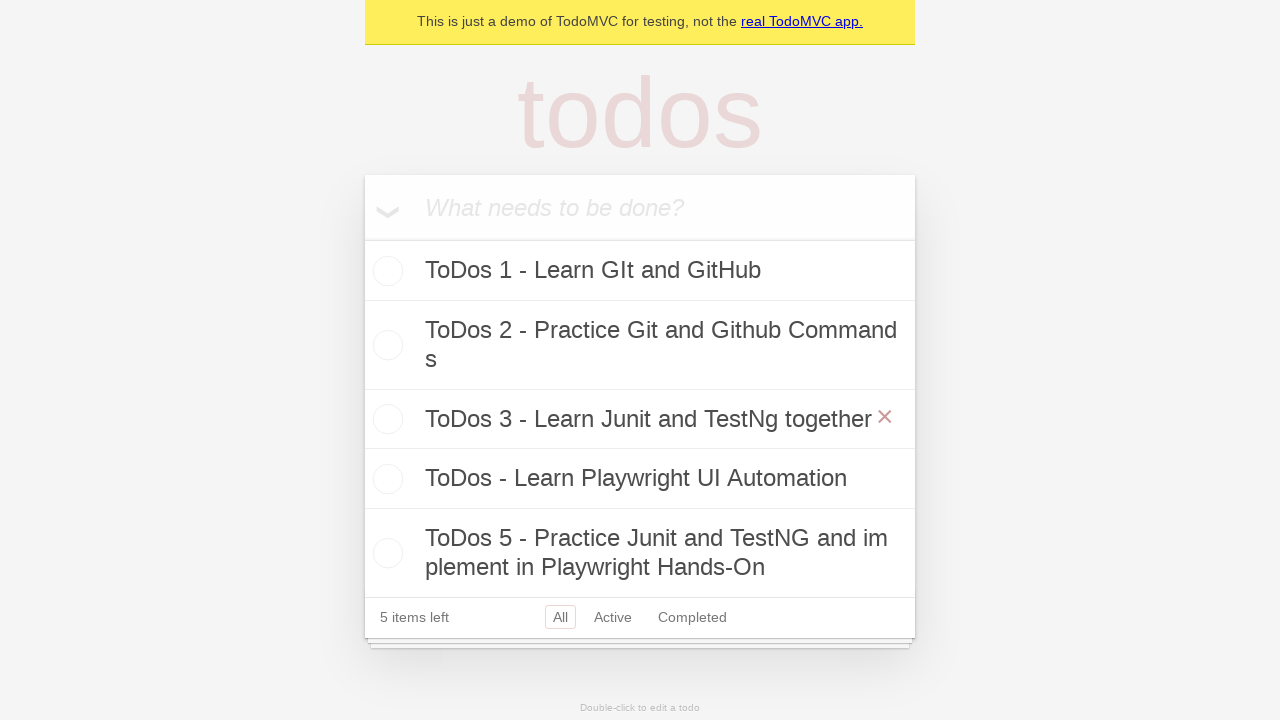